Tests selecting a group option from a React Select dropdown by typing and pressing Enter

Starting URL: https://demoqa.com/select-menu

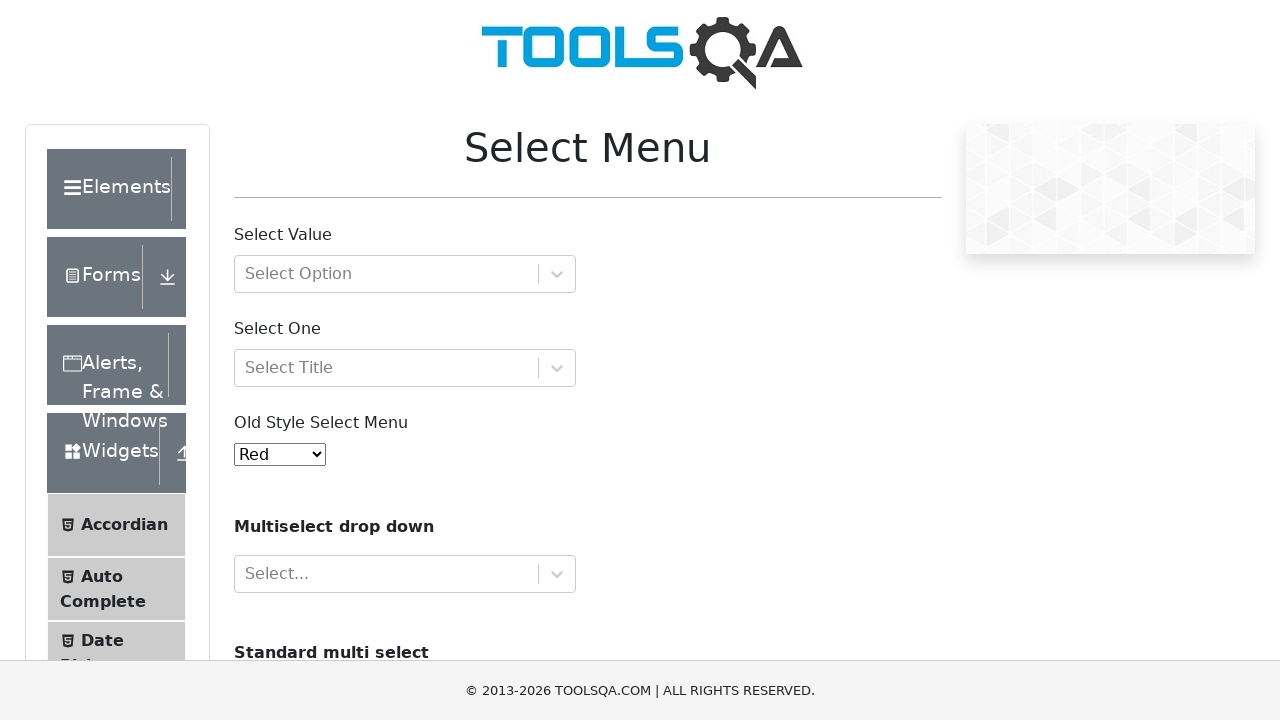

Waited for select menu to be visible
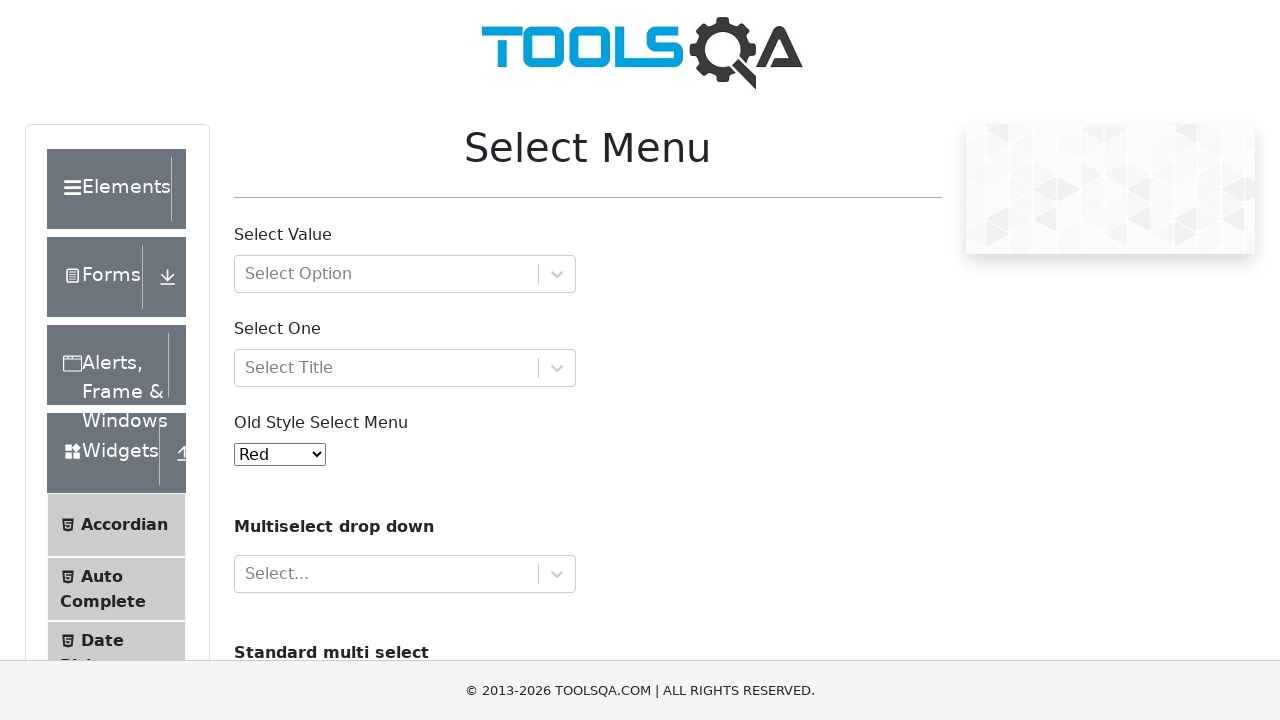

Clicked on React Select dropdown input at (247, 274) on #react-select-2-input
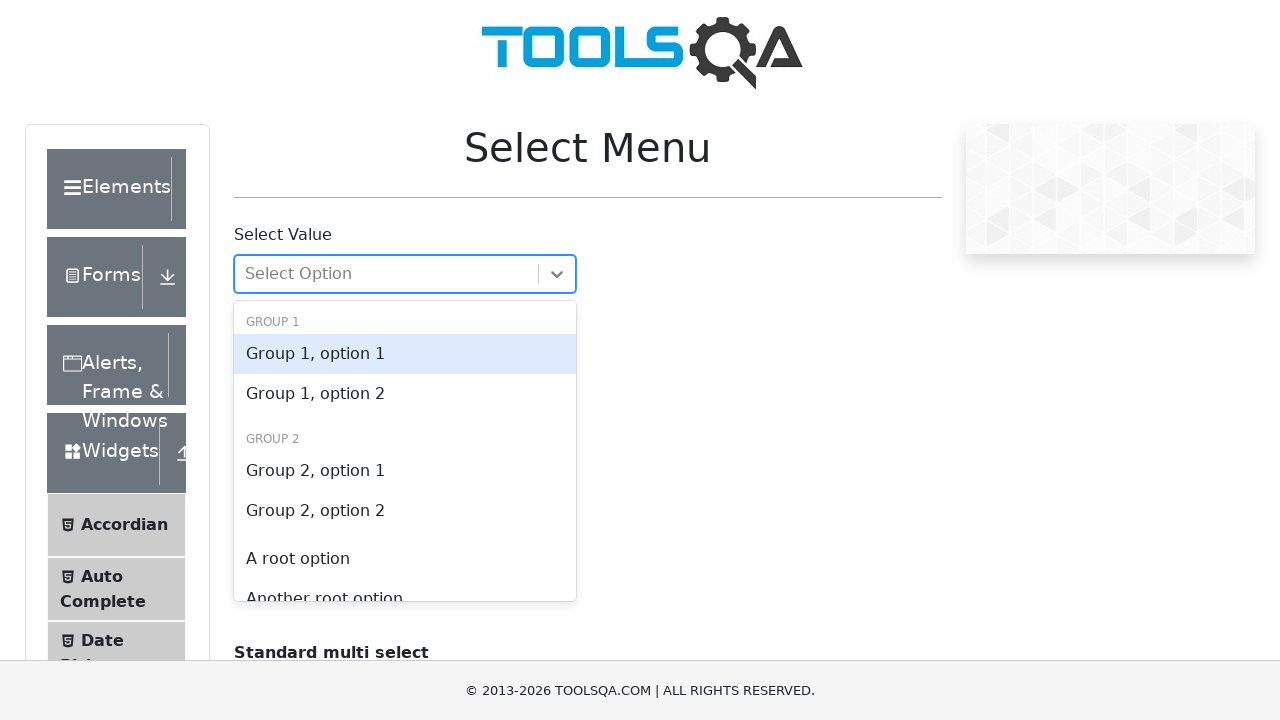

Typed 'Group 2' into the select input on #react-select-2-input
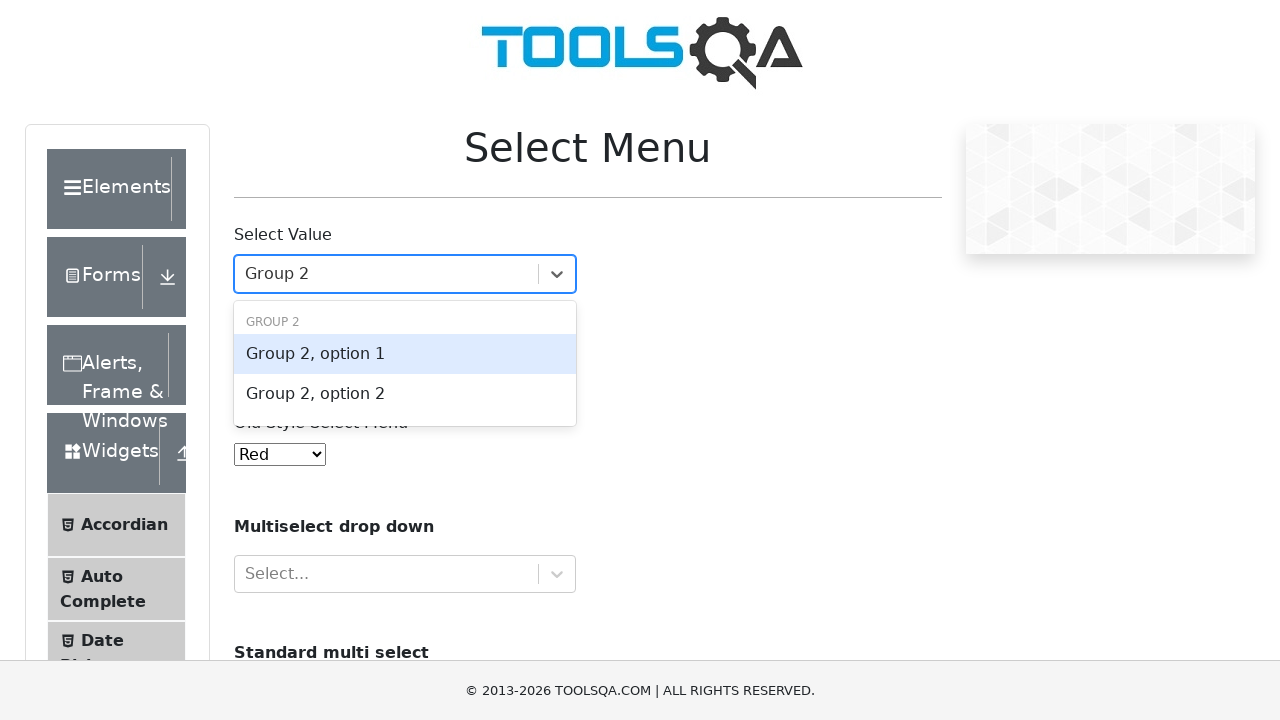

Pressed Enter to select 'Group 2' option
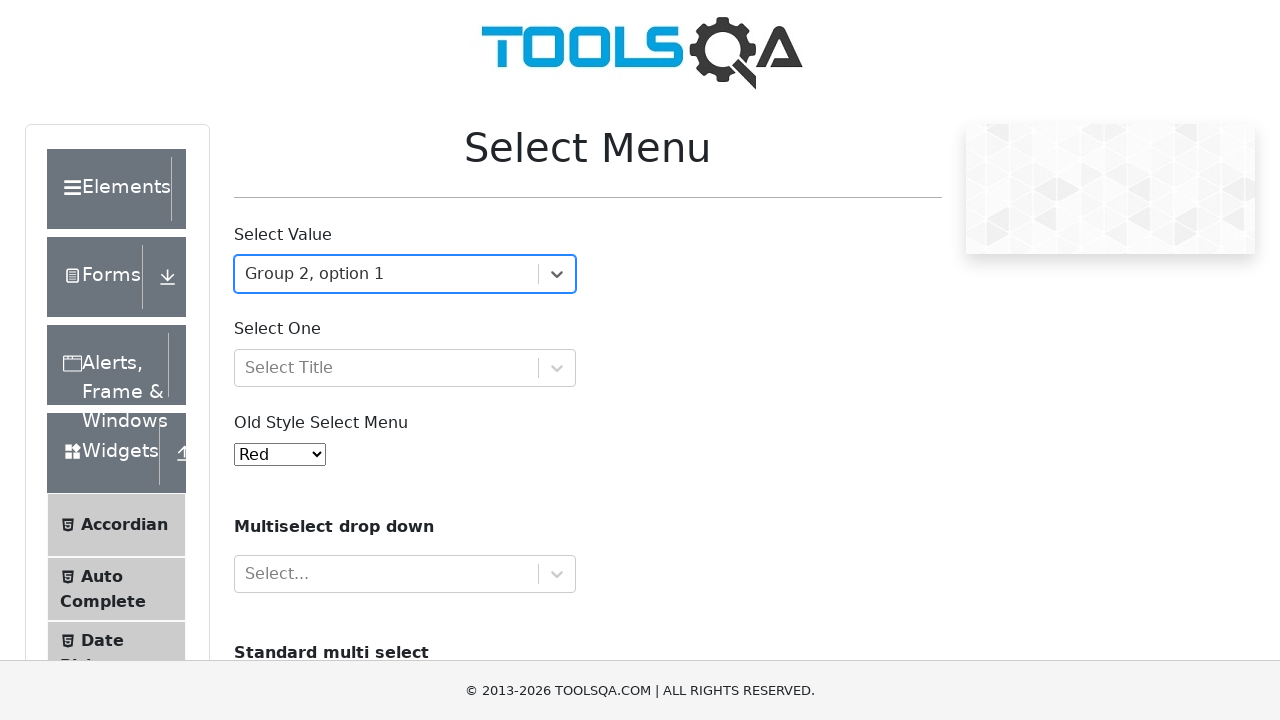

Pressed Tab to move to next field
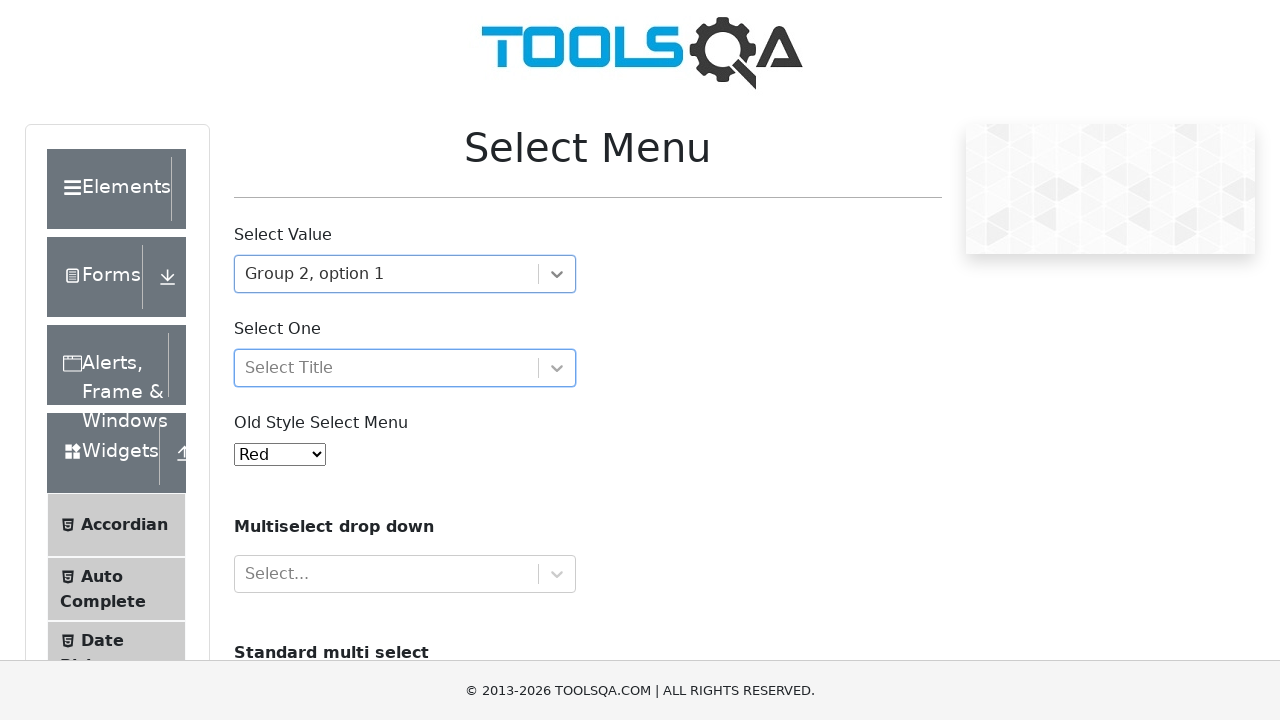

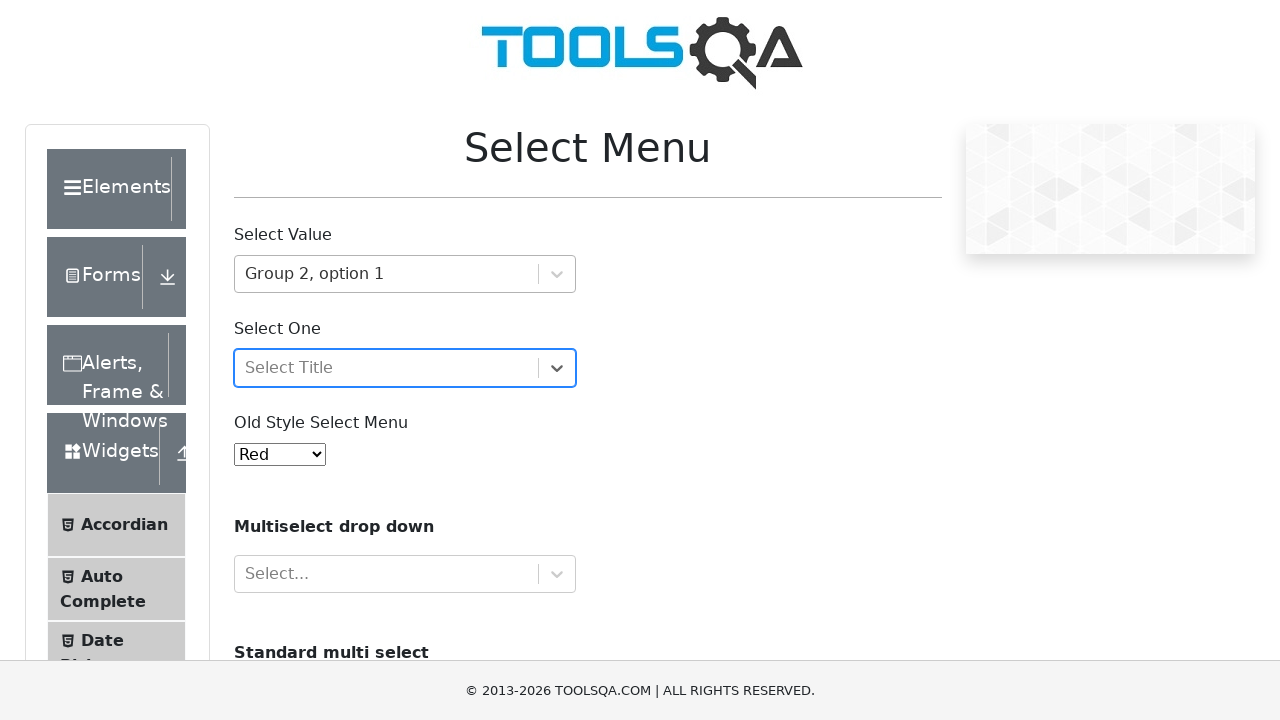